Tests that entering a number above 100 displays the correct error message "Number is too big"

Starting URL: https://kristinek.github.io/site/tasks/enter_a_number

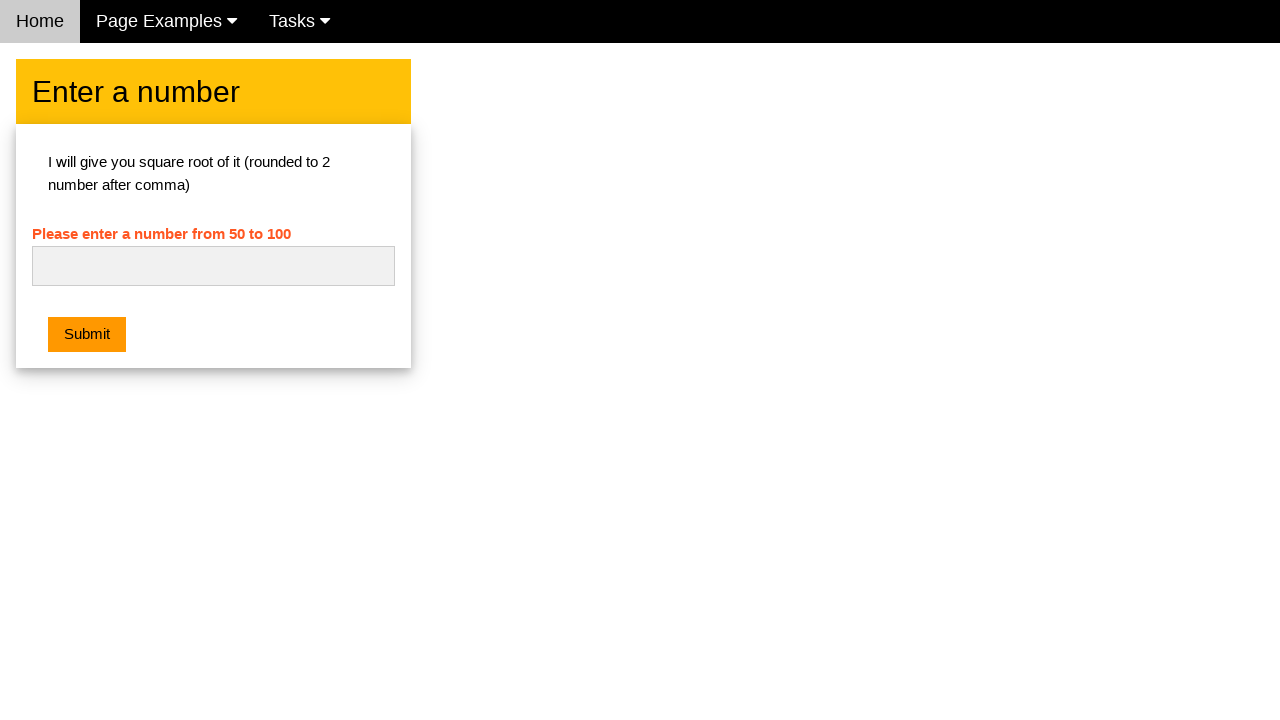

Filled number input field with '101' on #numb
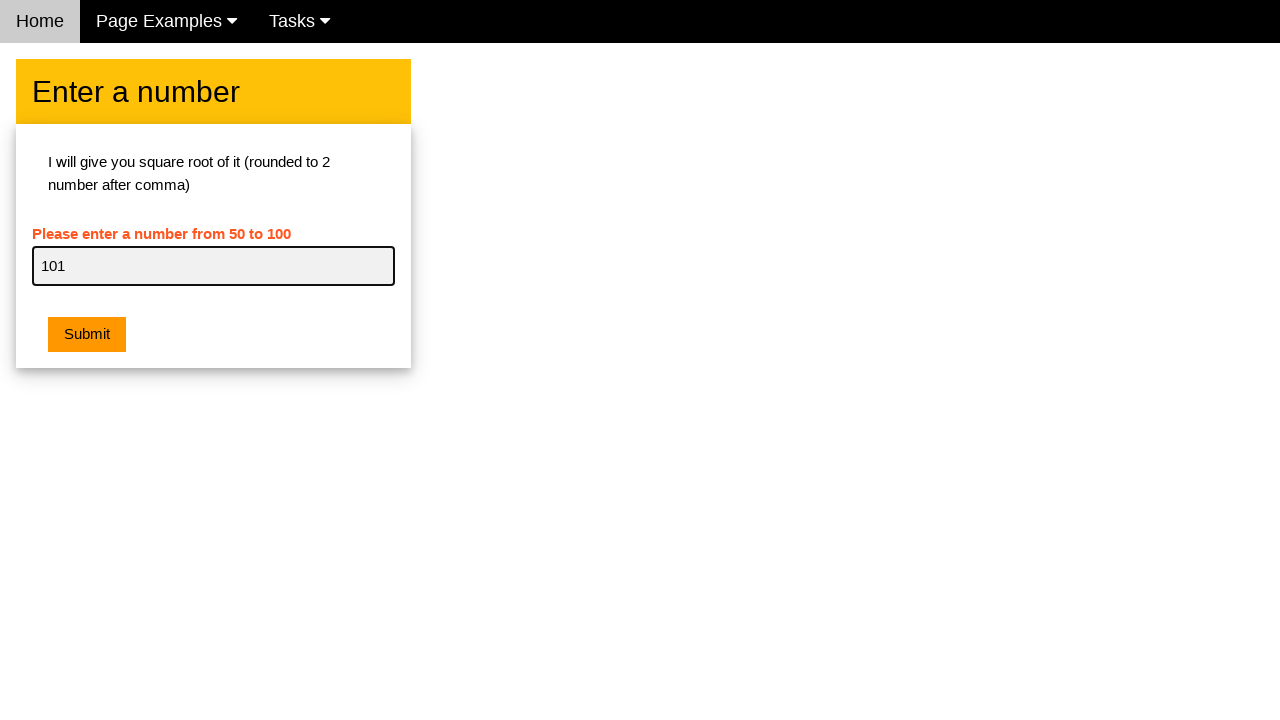

Clicked the submit button at (87, 335) on .w3-orange
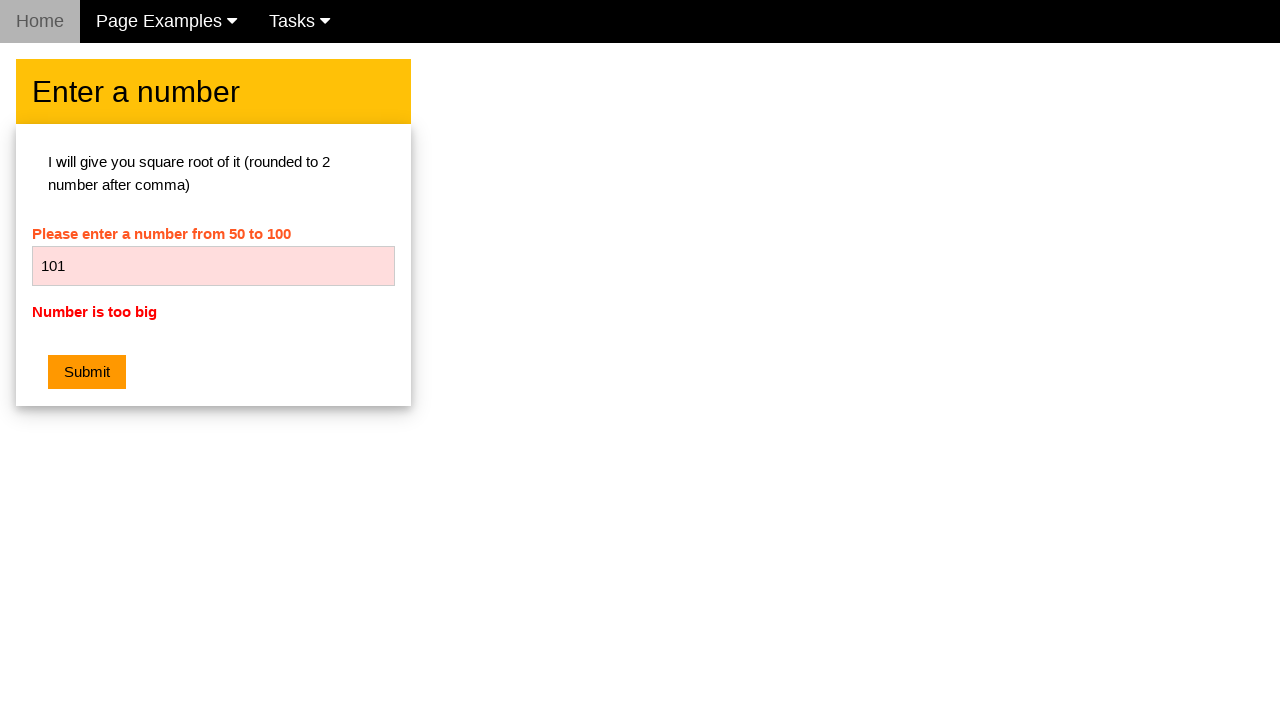

Error message element became visible
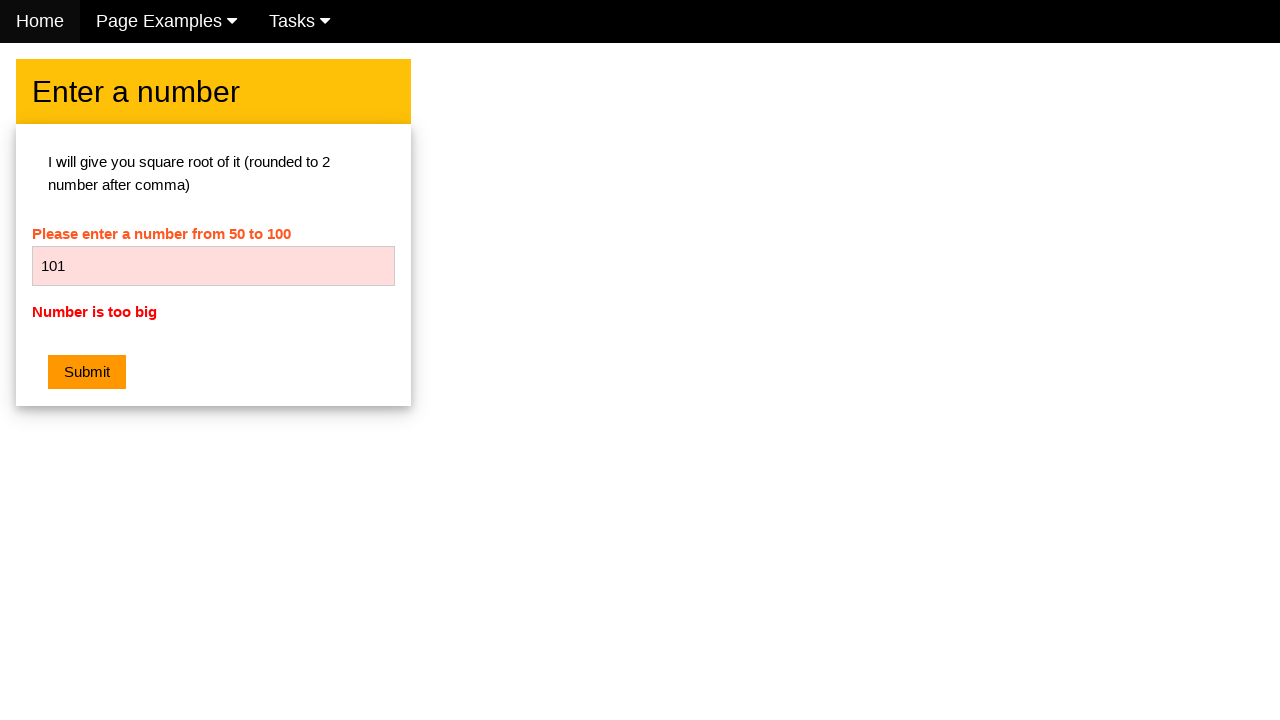

Asserted that error message displays 'Number is too big'
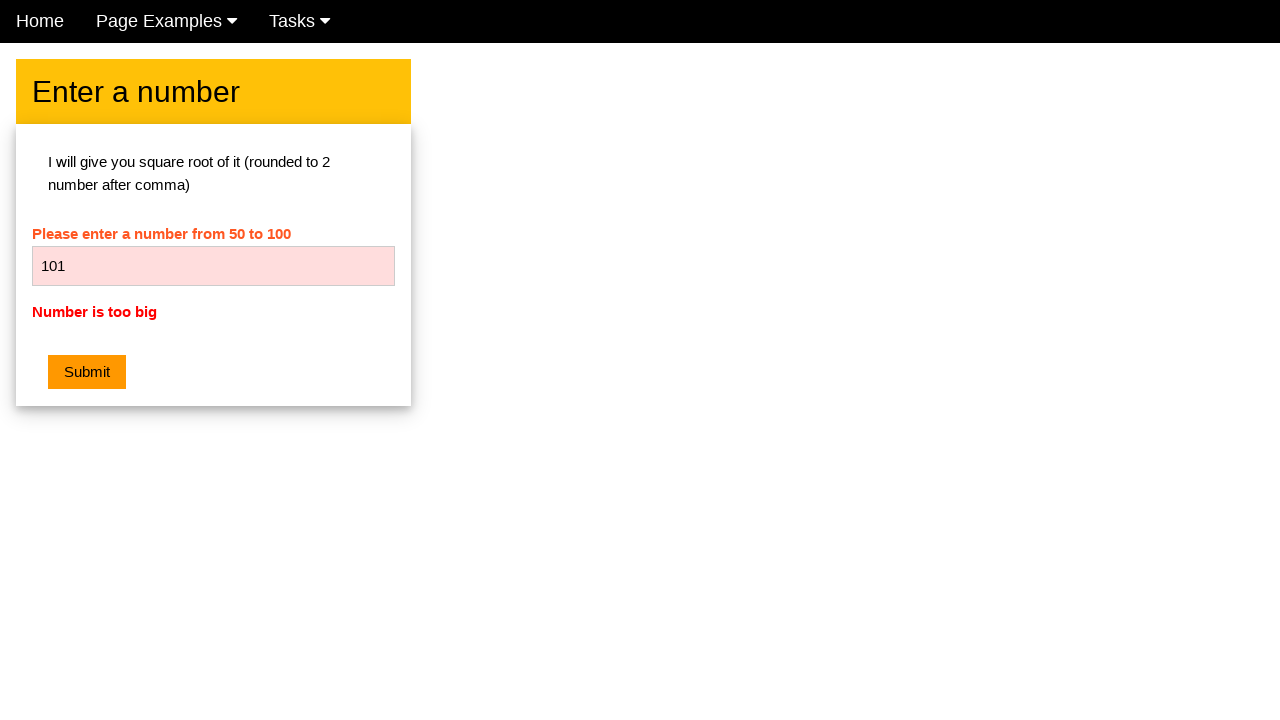

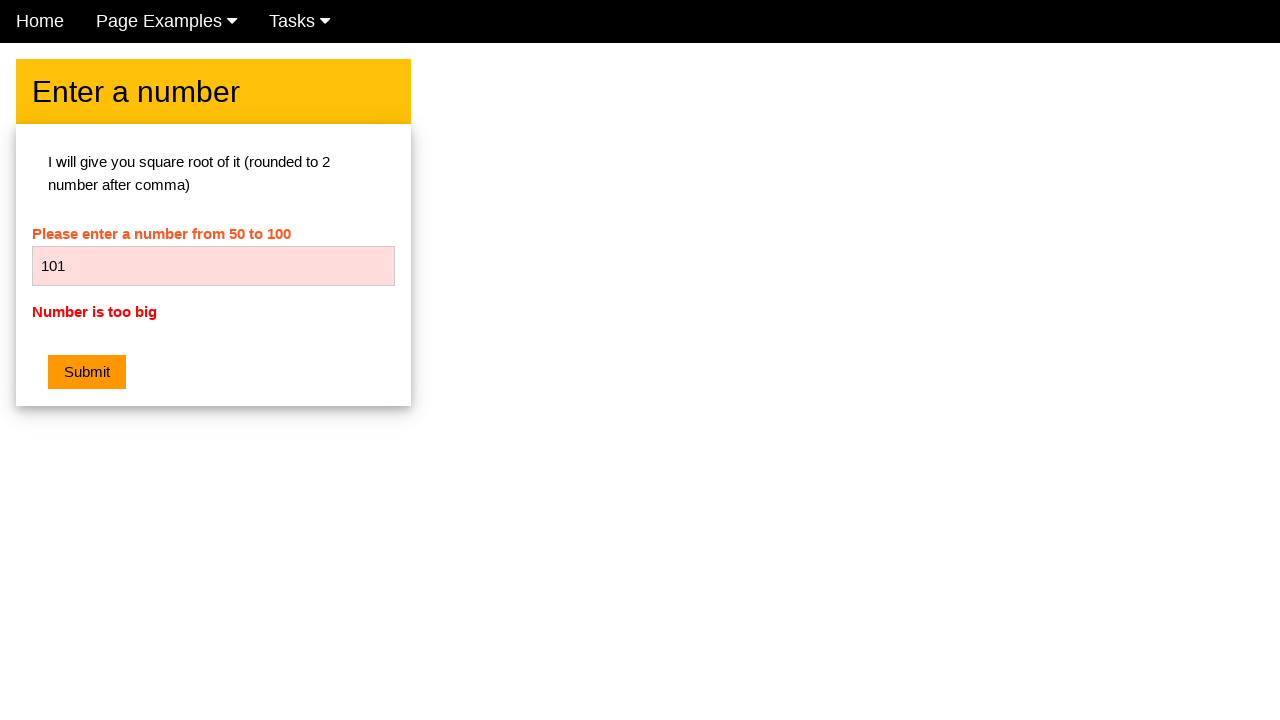